Tests e-commerce shopping cart functionality by adding speakers and mice products to cart, adjusting quantities, and verifying cart contents through hover interaction and navigation.

Starting URL: https://advantageonlineshopping.com/#/category/Speakers/4

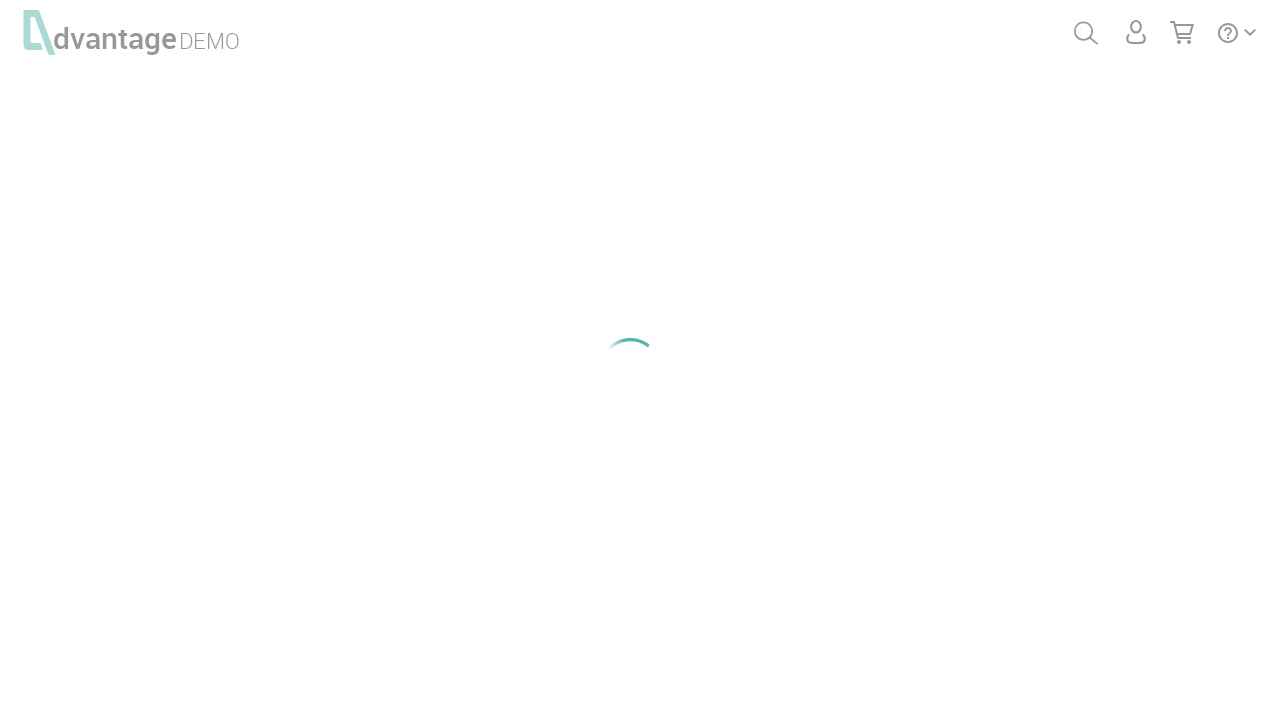

Waited for product list to load on Speakers category page
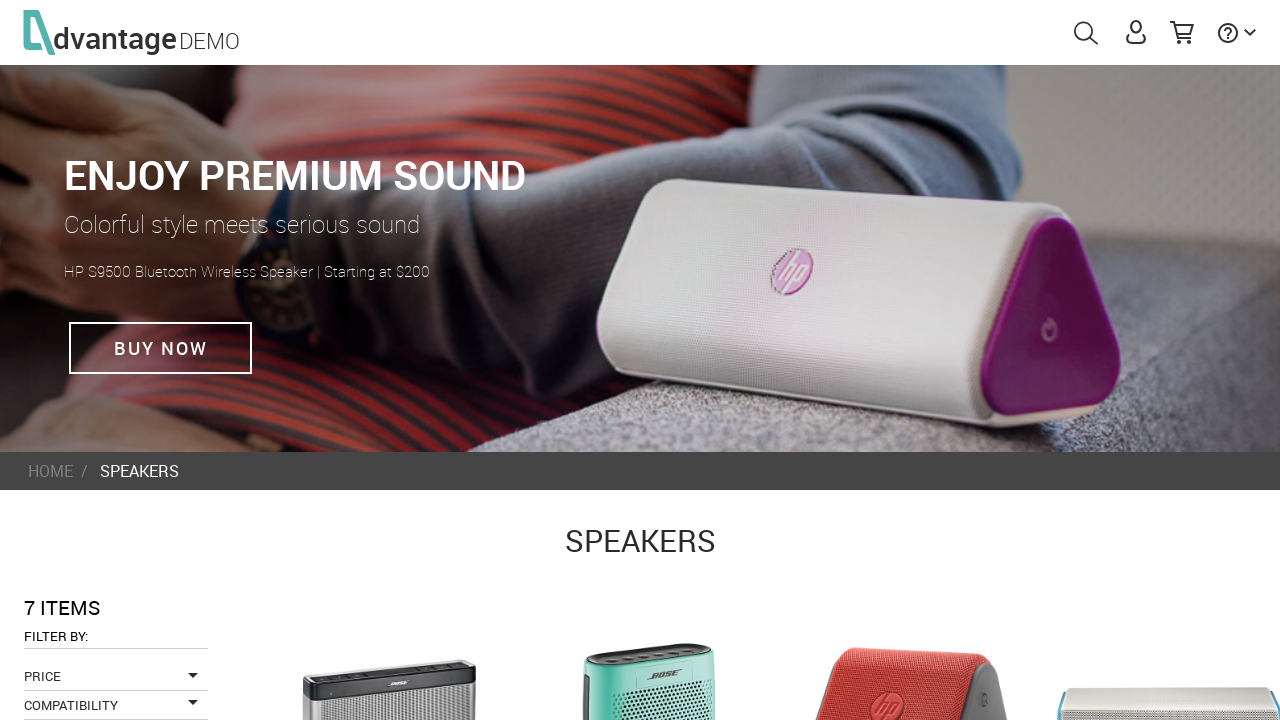

Clicked on second speaker product at (622, 361) on [class='productName ng-binding'] >> nth=1
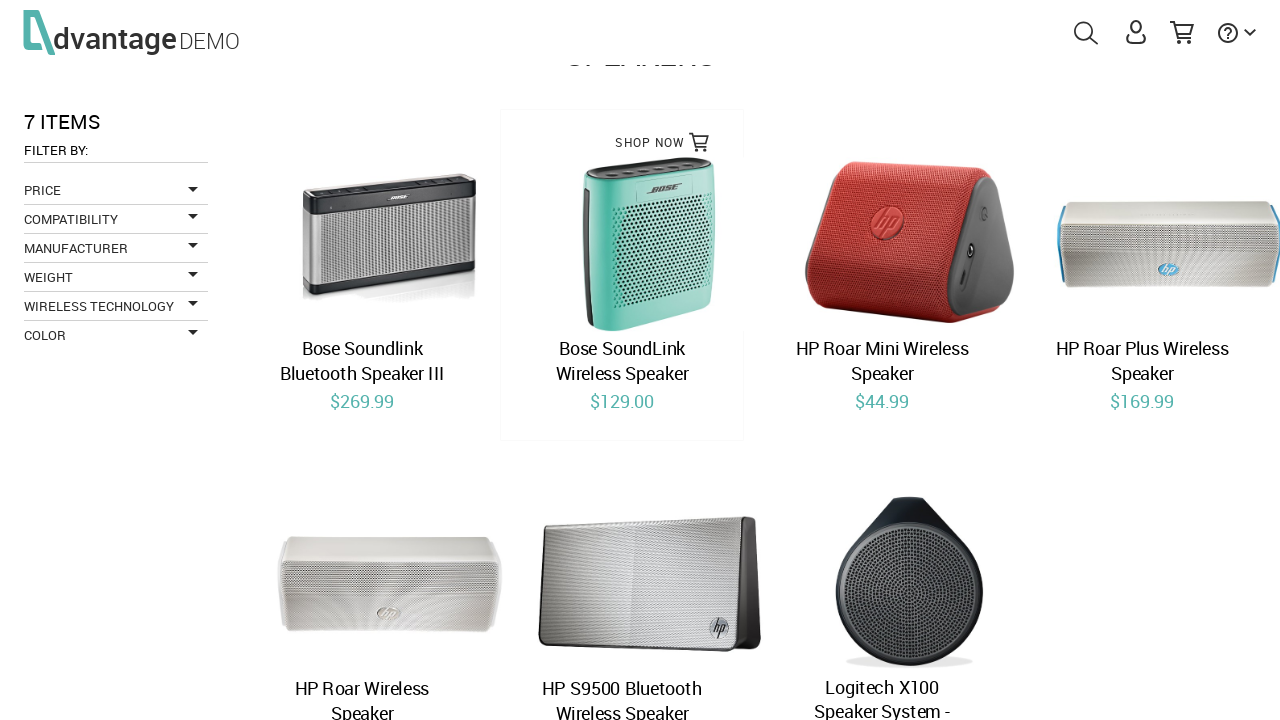

Waited for speaker product page to load
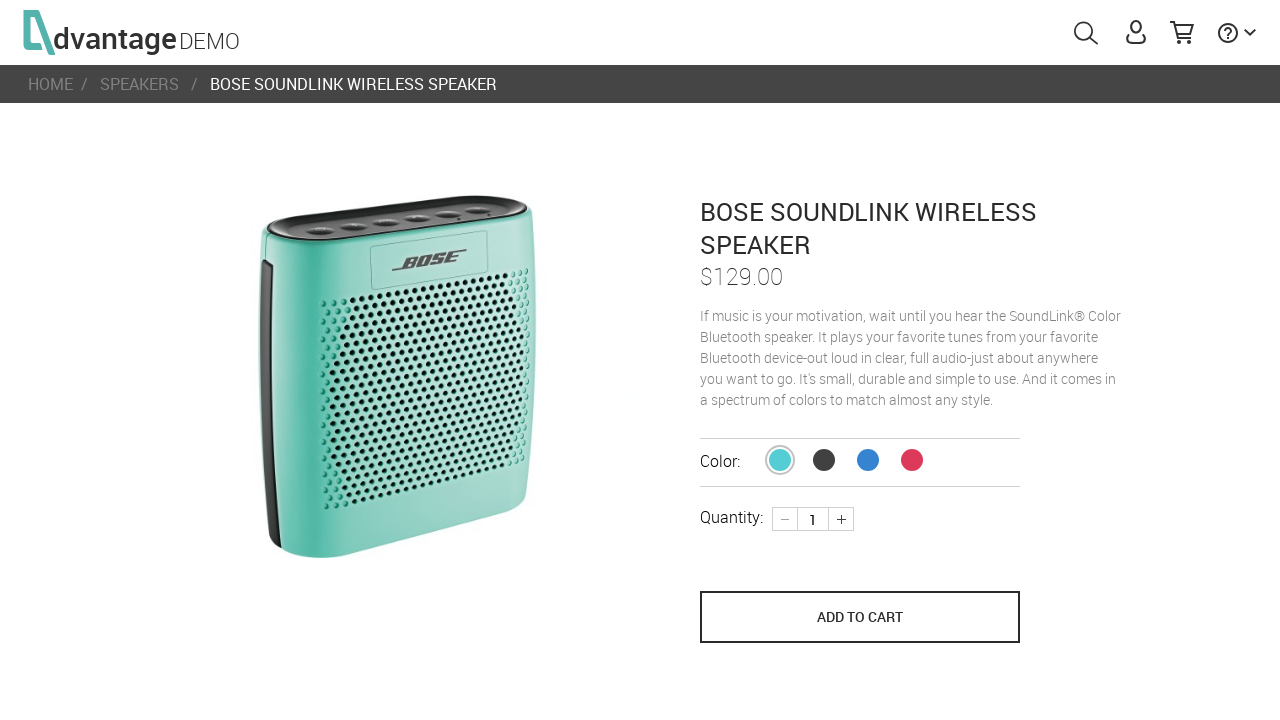

Cleared quantity field on [name='quantity']
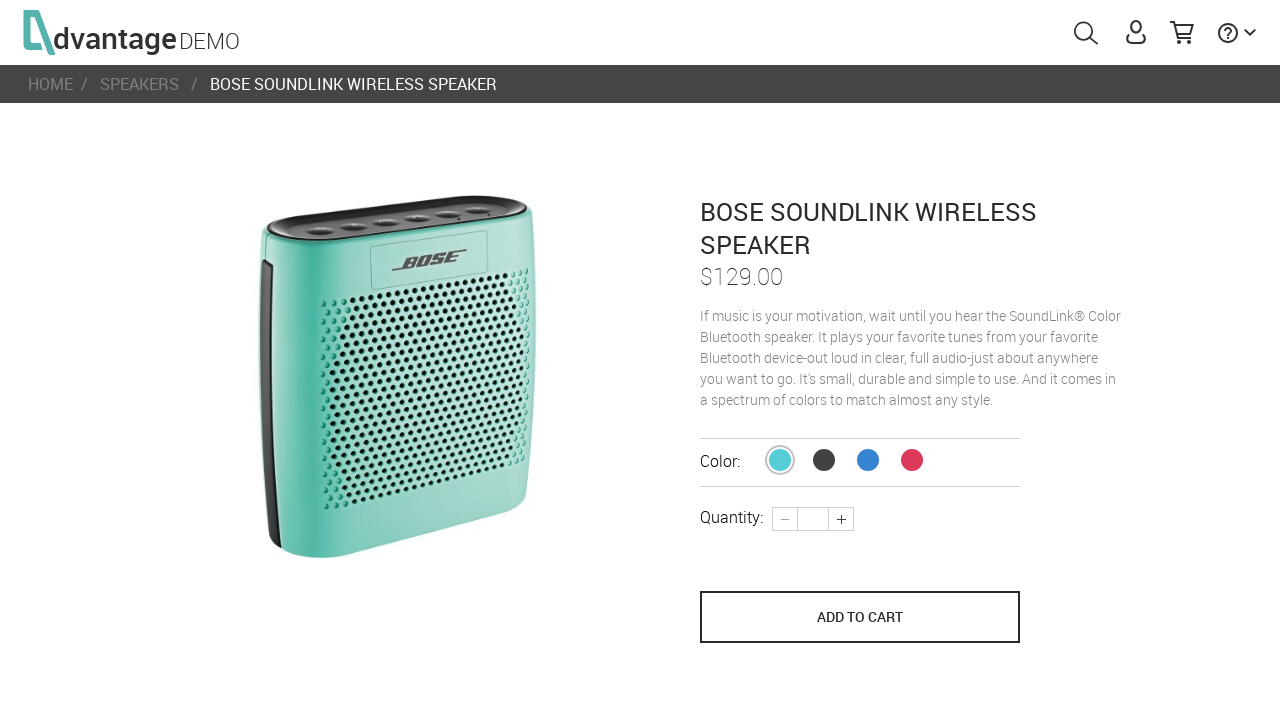

Set quantity to 2 on [name='quantity']
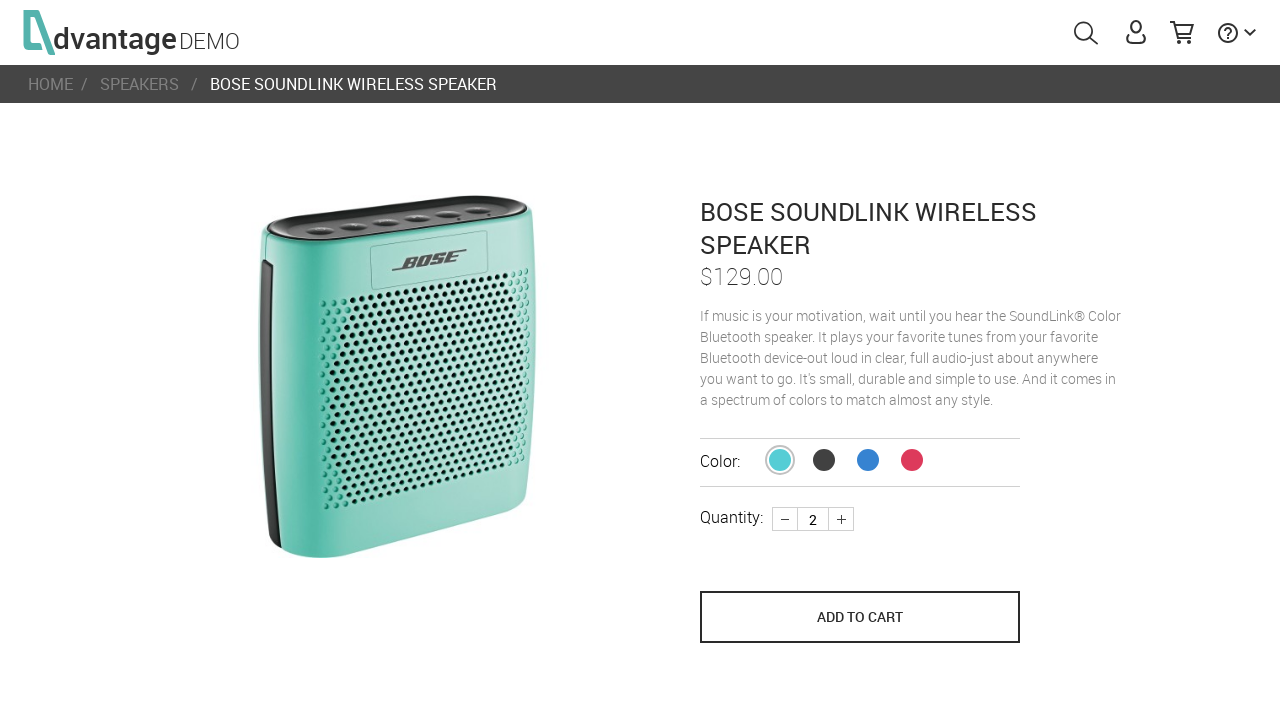

Added speaker product (quantity 2) to shopping cart at (860, 617) on [name='save_to_cart']
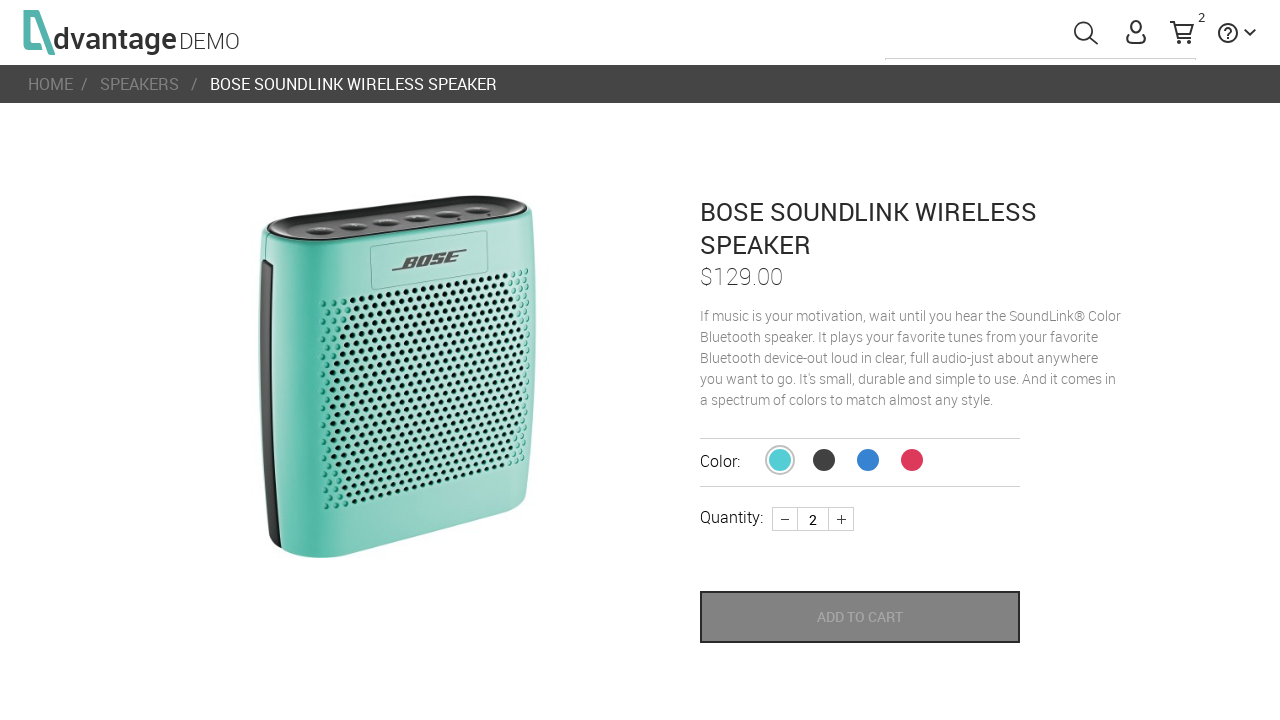

Clicked website logo to navigate back to home page at (127, 32) on .logo
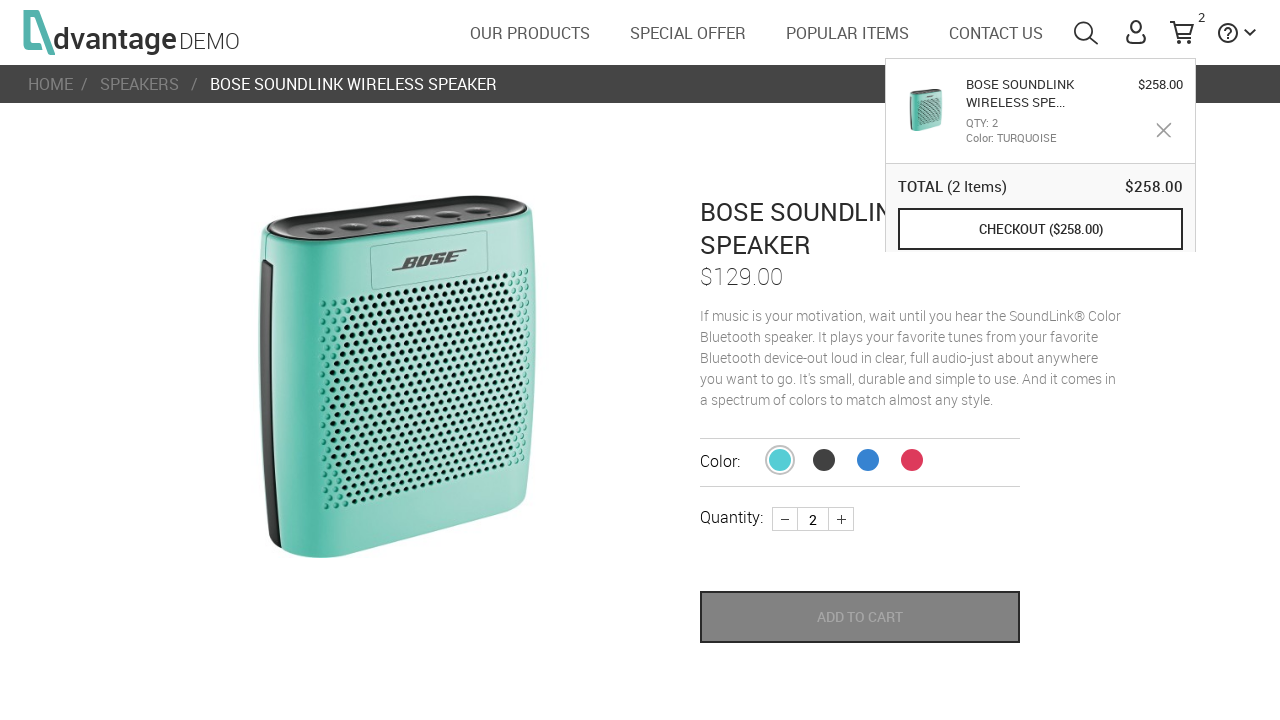

Waited for home page to load with Mice category visible
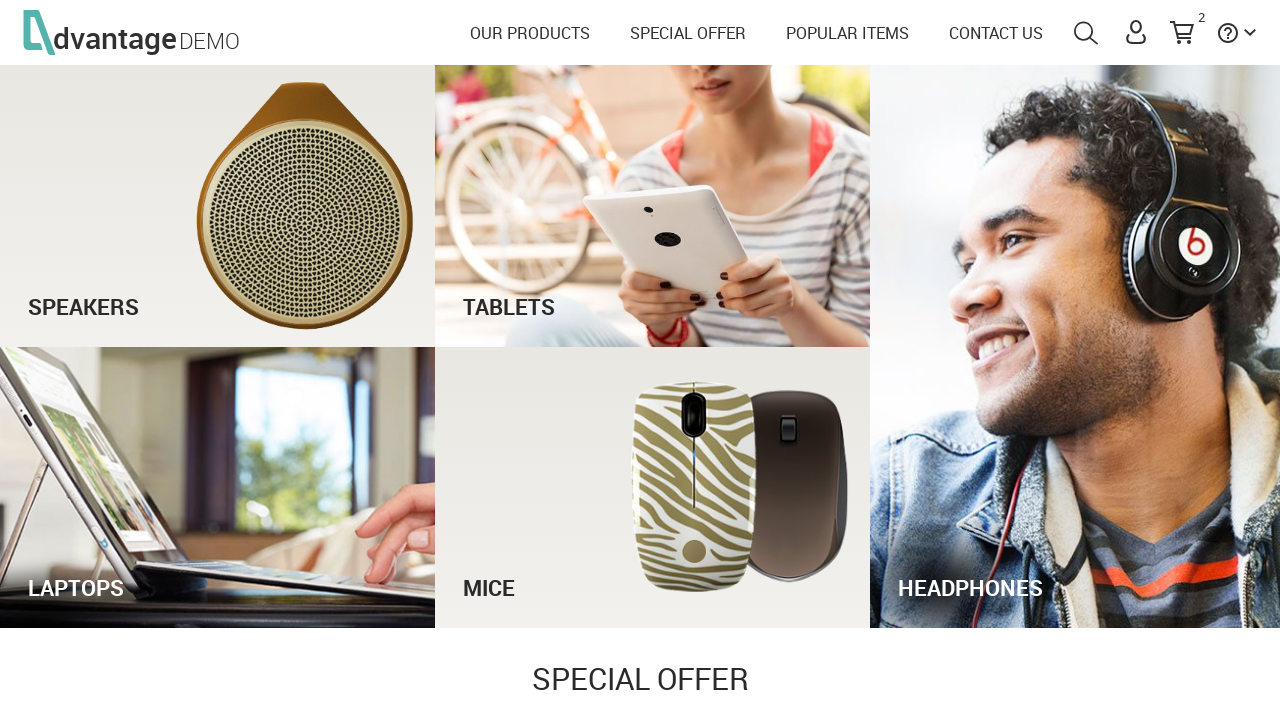

Clicked on Mice category at (653, 568) on #miceTxt
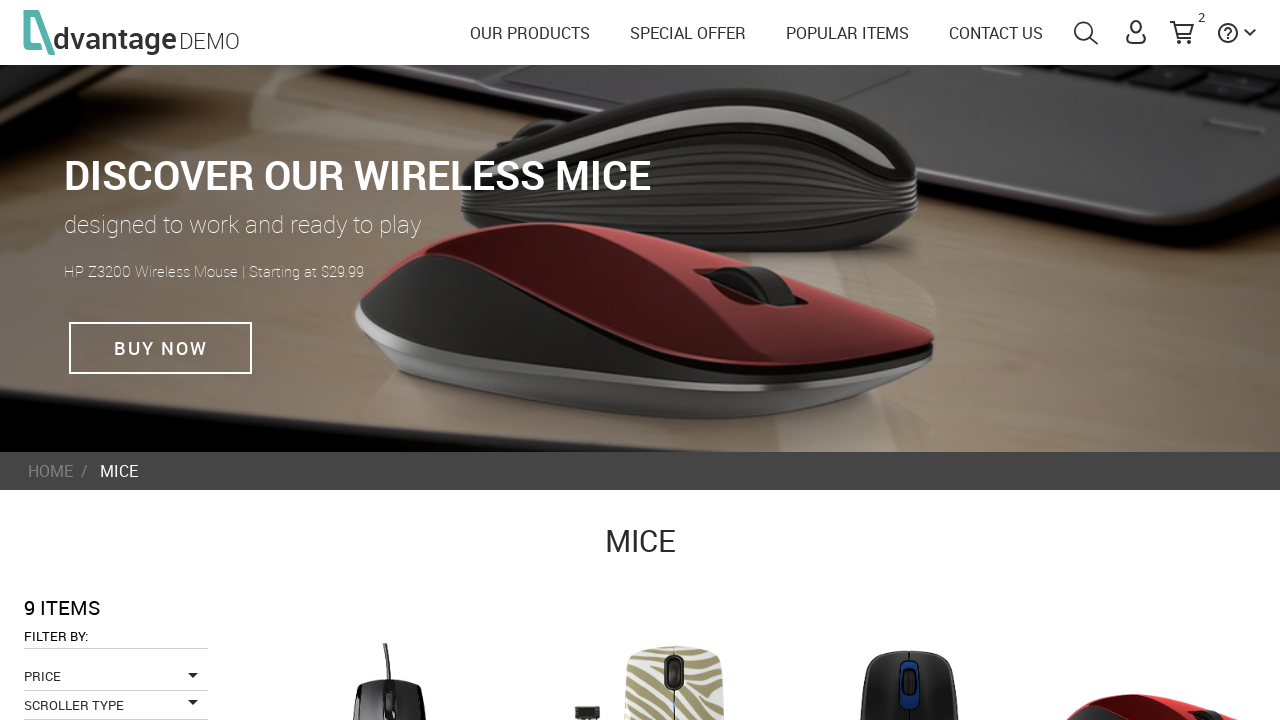

Waited for mice products list to load
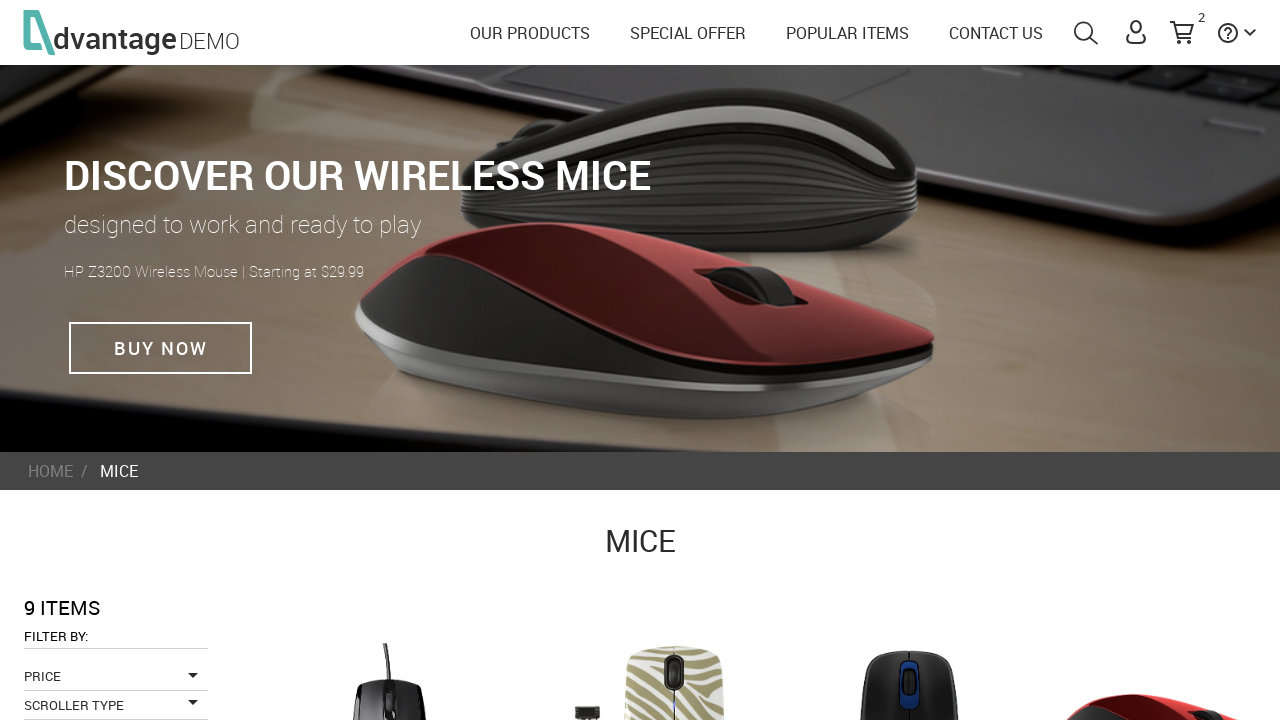

Clicked on second mice product at (622, 361) on [class='productName ng-binding'] >> nth=1
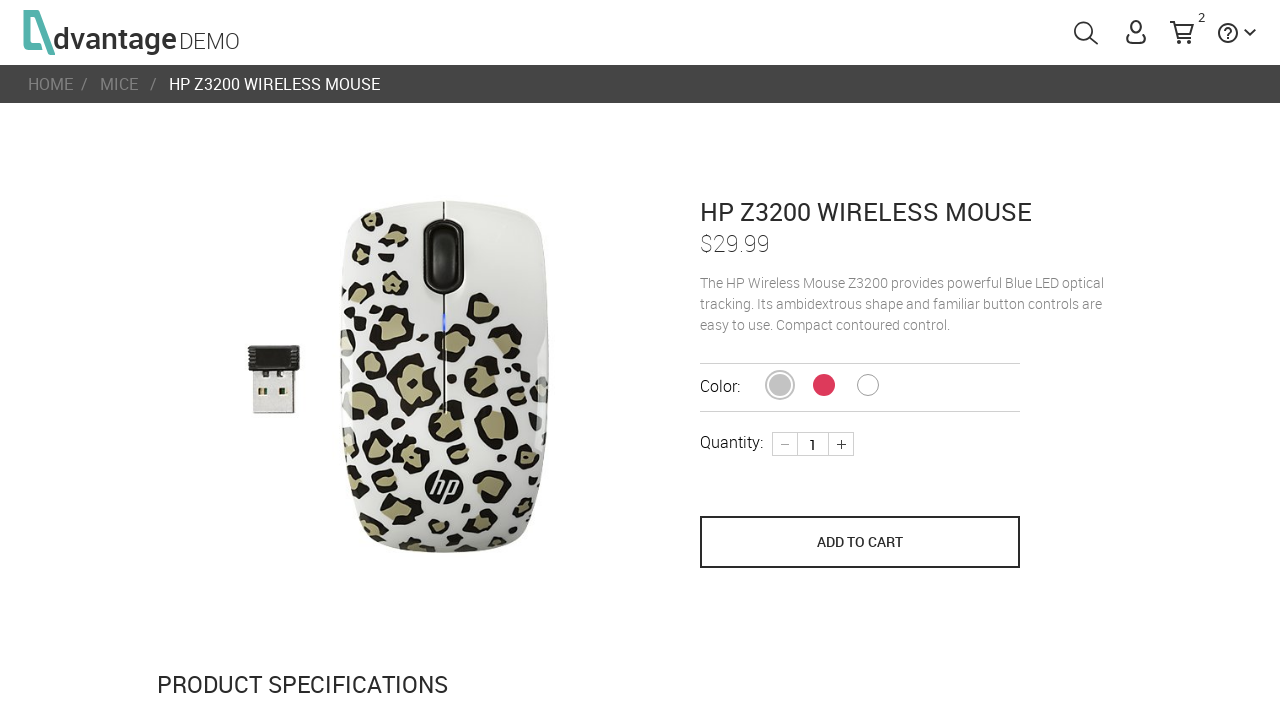

Waited for mice product page to load
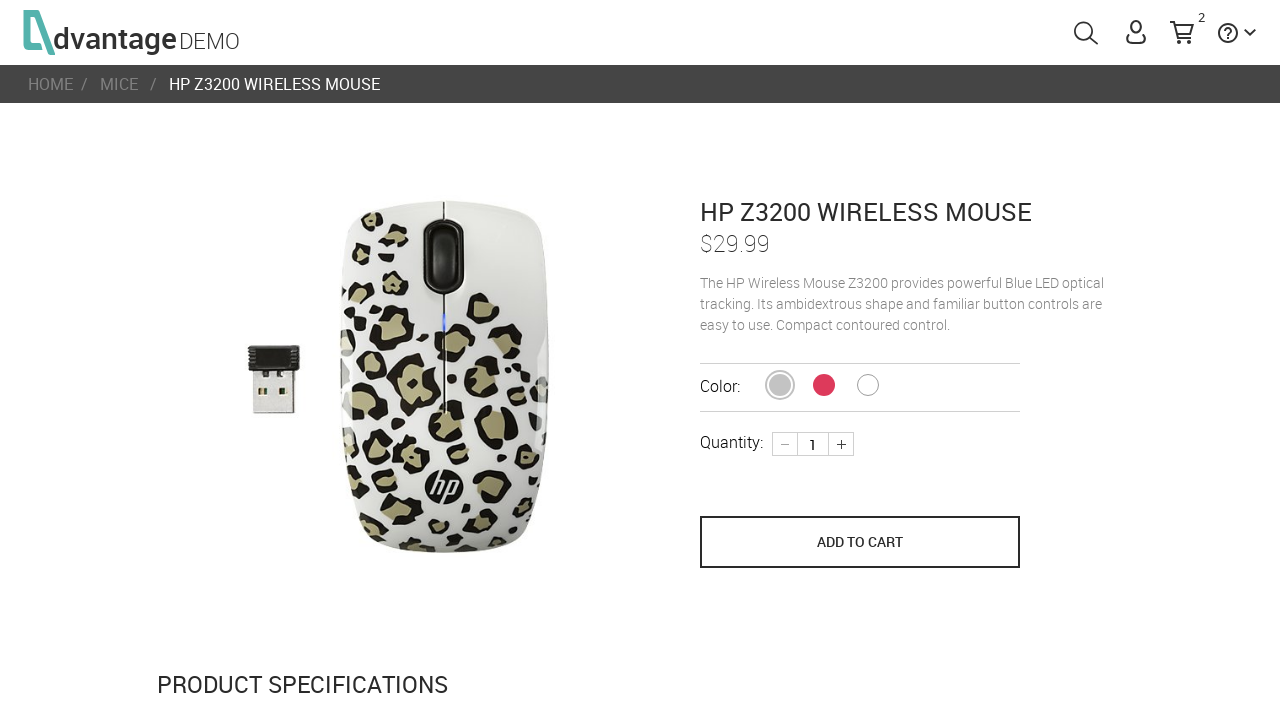

Added mice product to shopping cart at (860, 542) on [name='save_to_cart']
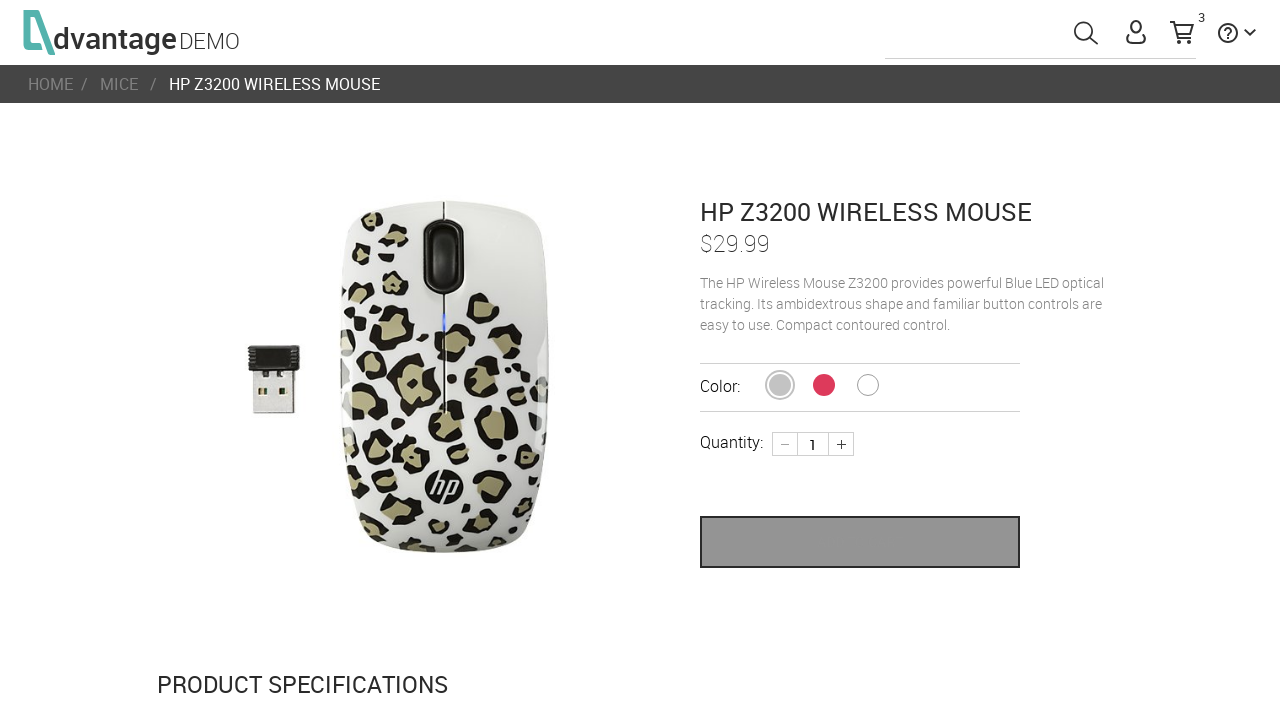

Hovered over shopping cart icon to view cart contents at (1182, 34) on [aria-label='ShoppingCart']
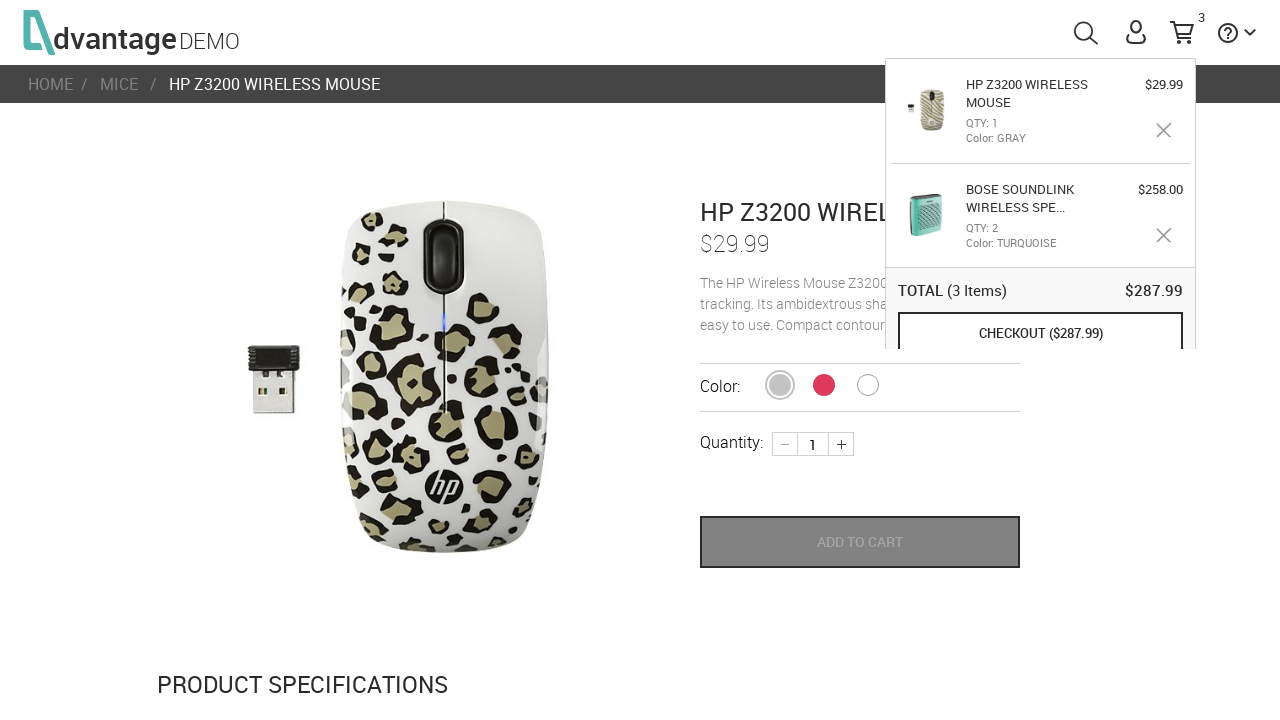

Cart dropdown menu appeared showing cart items
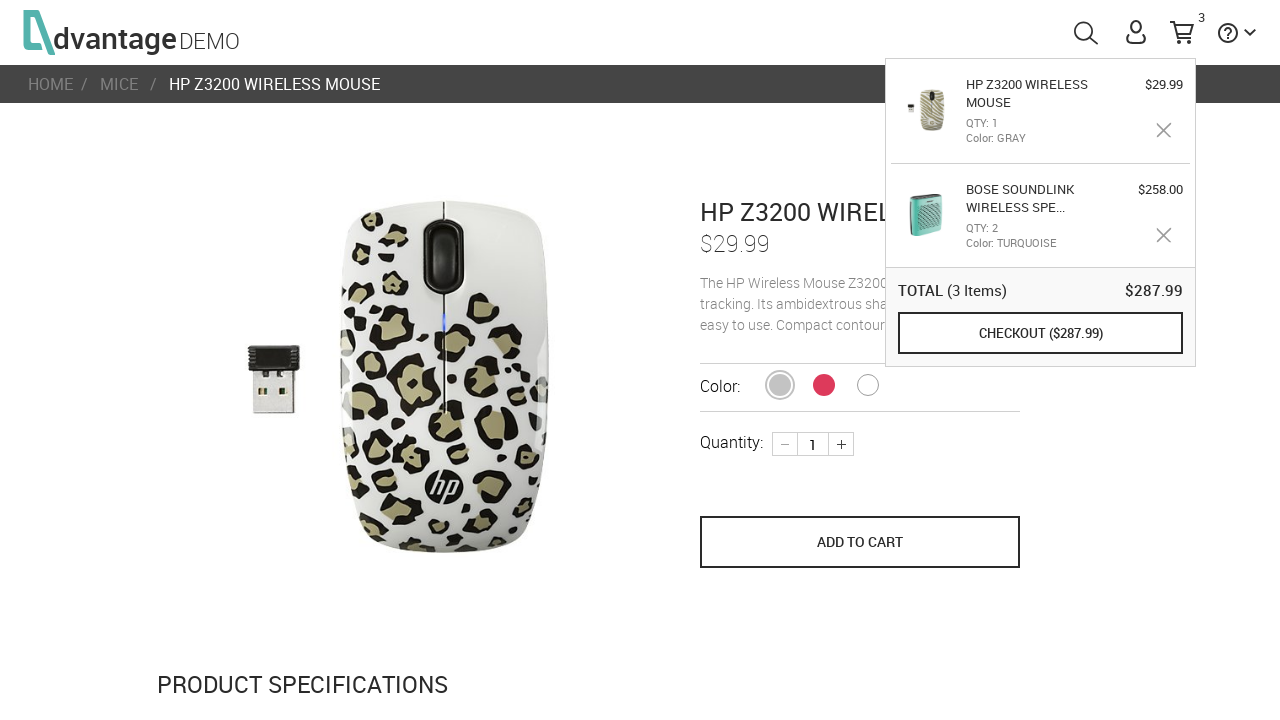

Clicked website logo to navigate back to home page from cart preview at (127, 32) on .logo
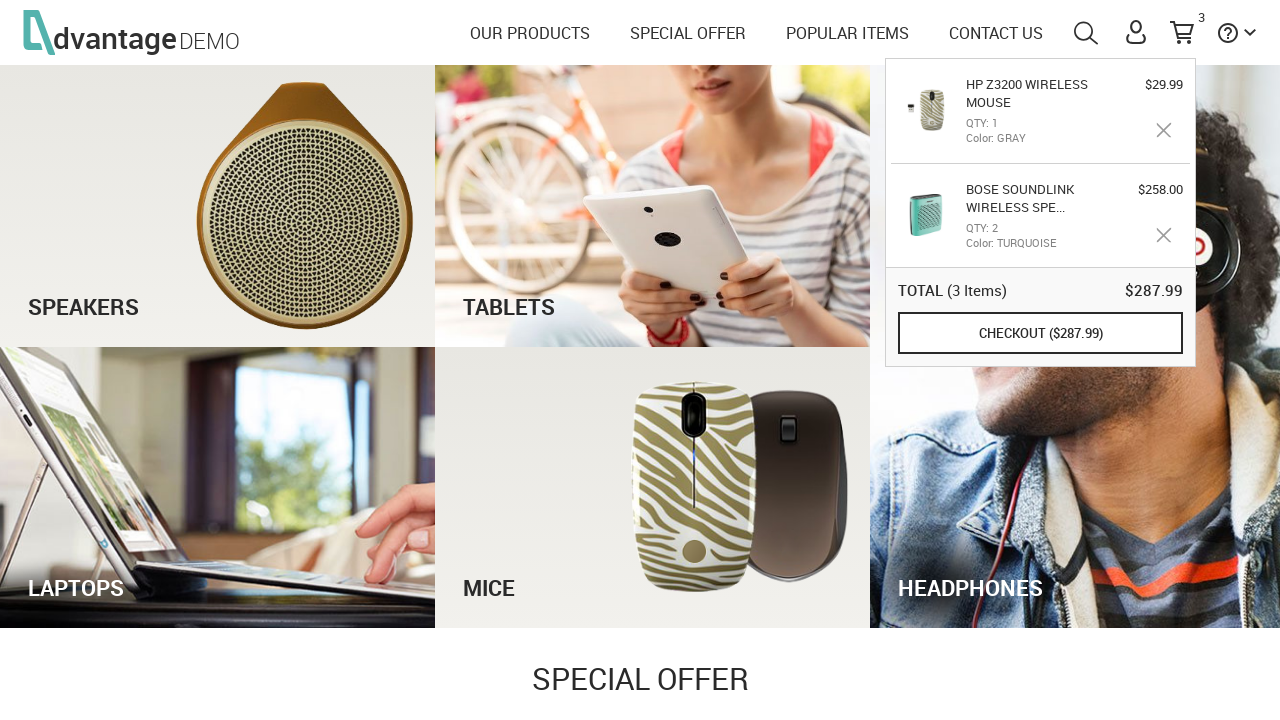

Waited for home page with product prices to load
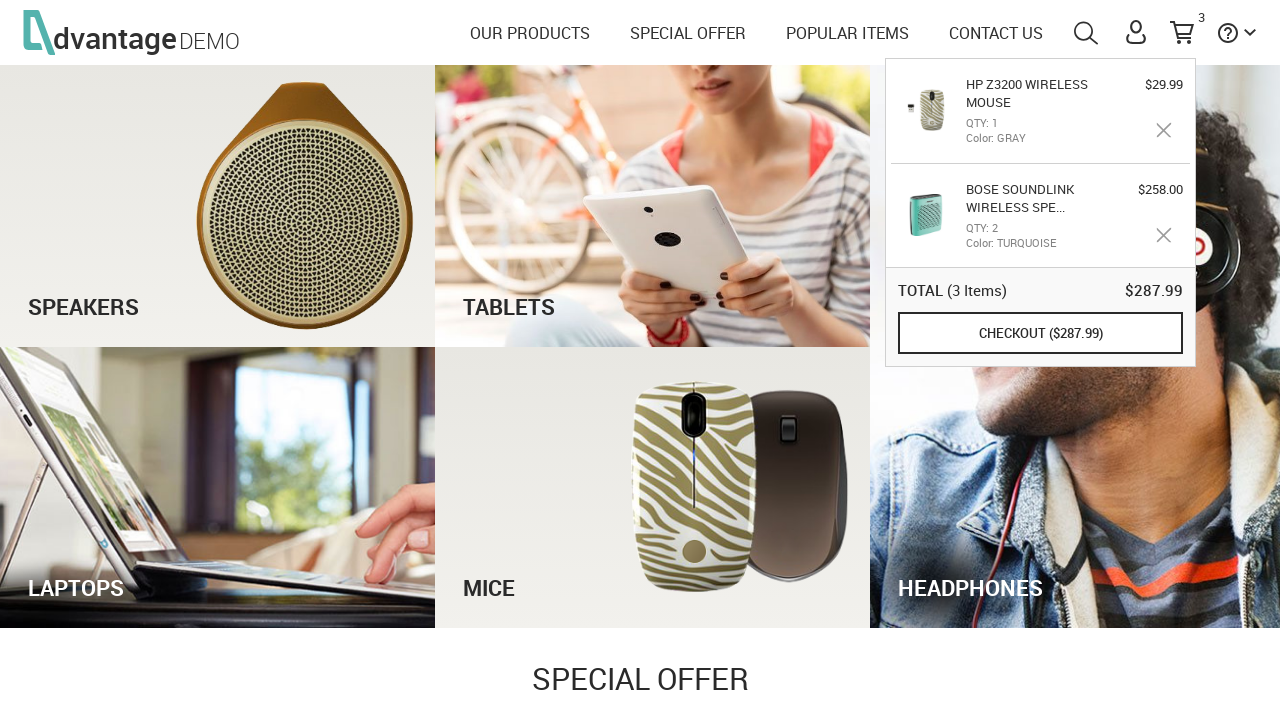

Clicked shopping cart icon to open full cart page at (1182, 34) on [aria-label='ShoppingCart']
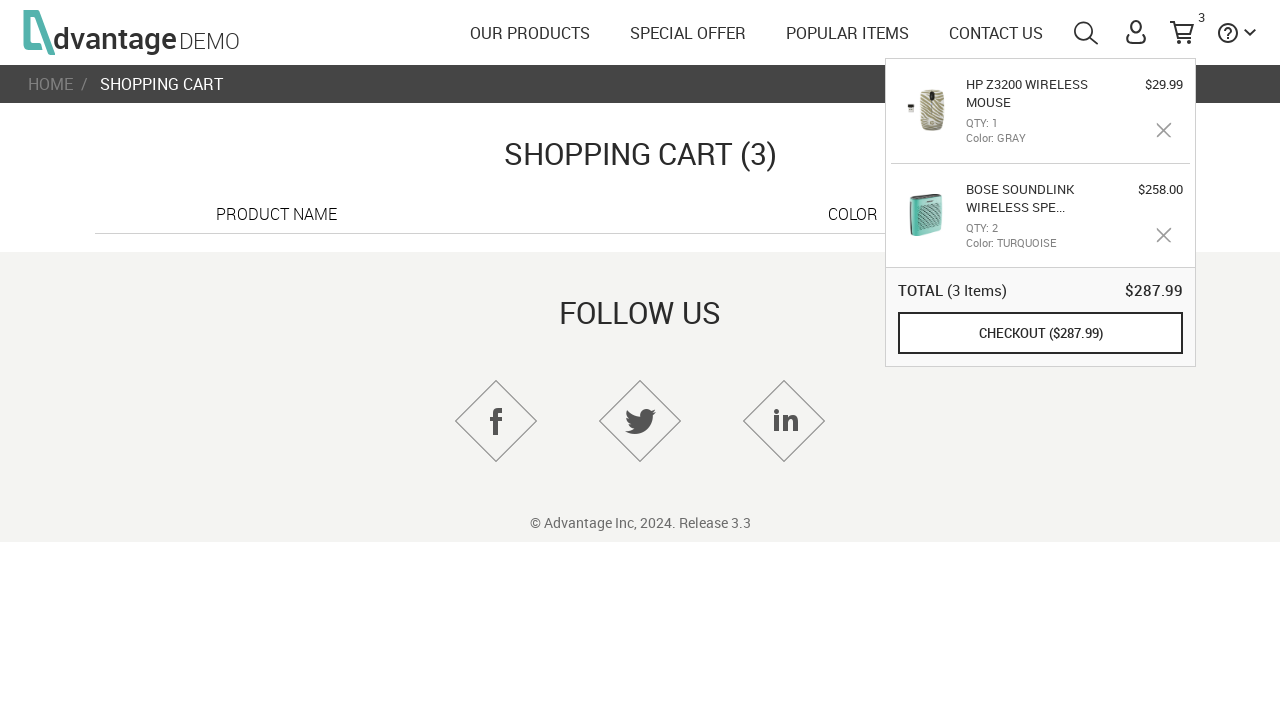

Waited for cart page to load and verified cart items are displayed
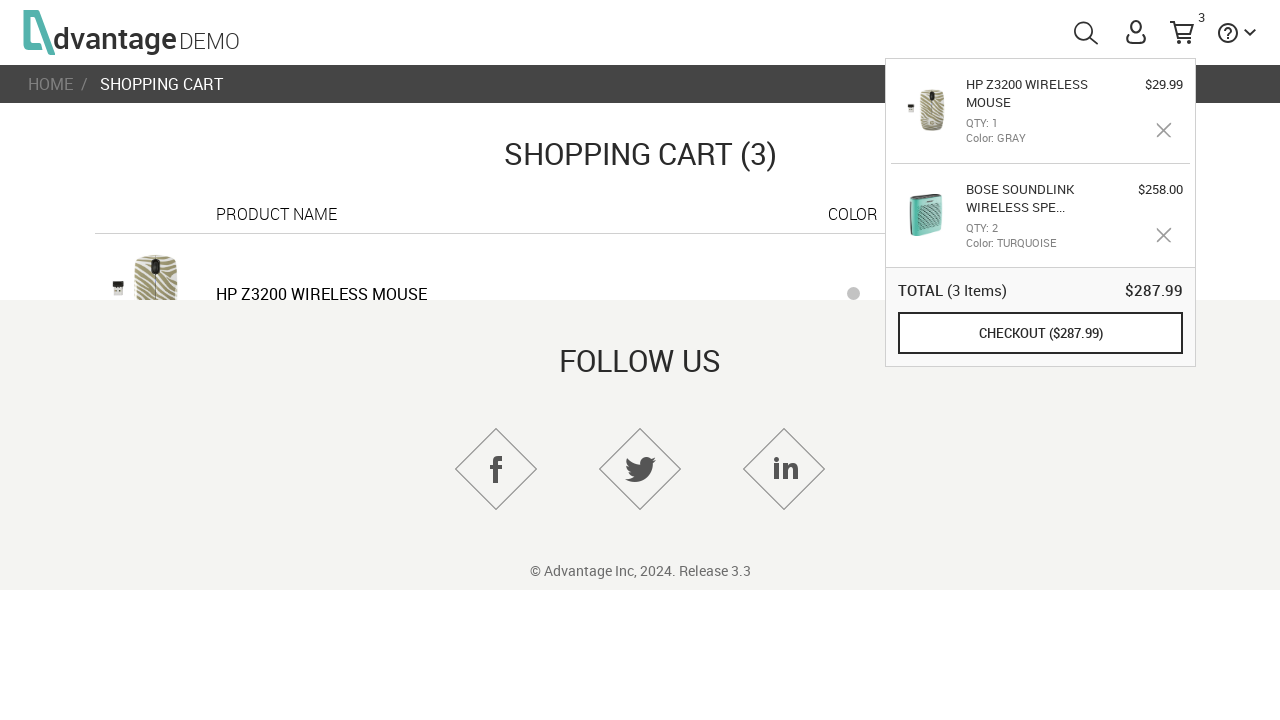

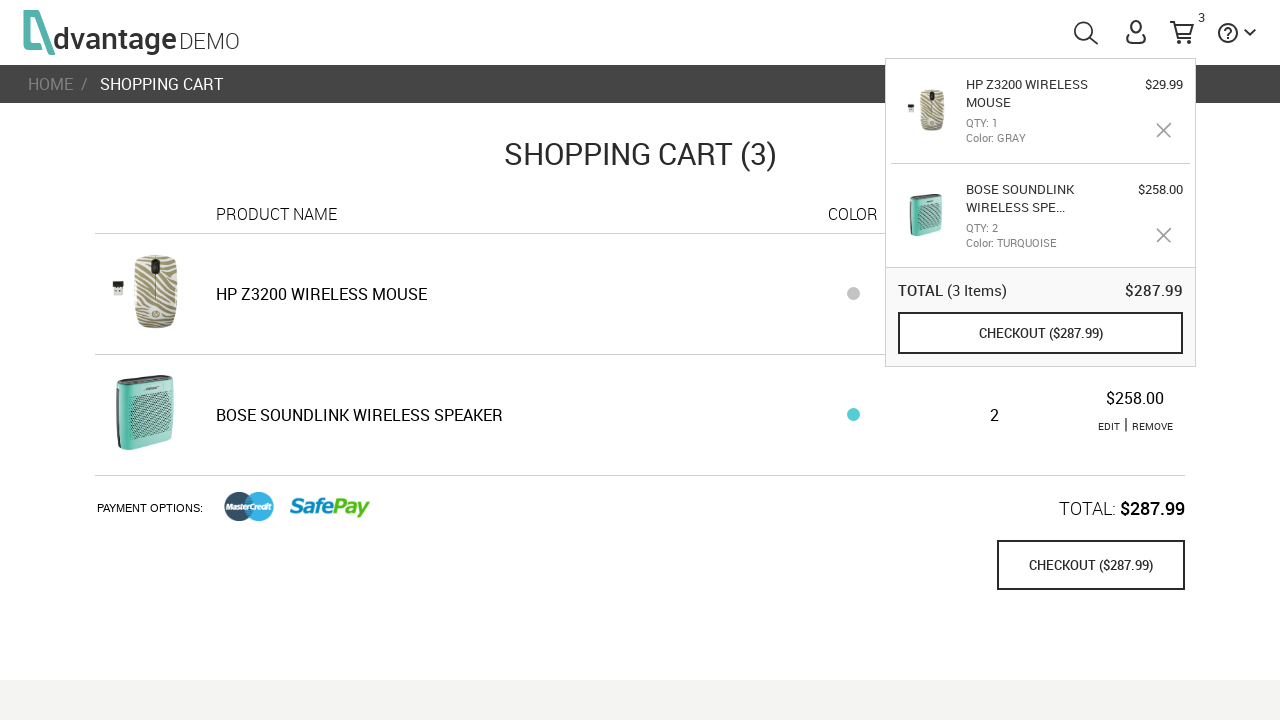